Tests an e-commerce grocery shopping flow by searching for products, adding items to cart, proceeding through checkout, selecting a country, and placing an order

Starting URL: https://rahulshettyacademy.com/seleniumPractise

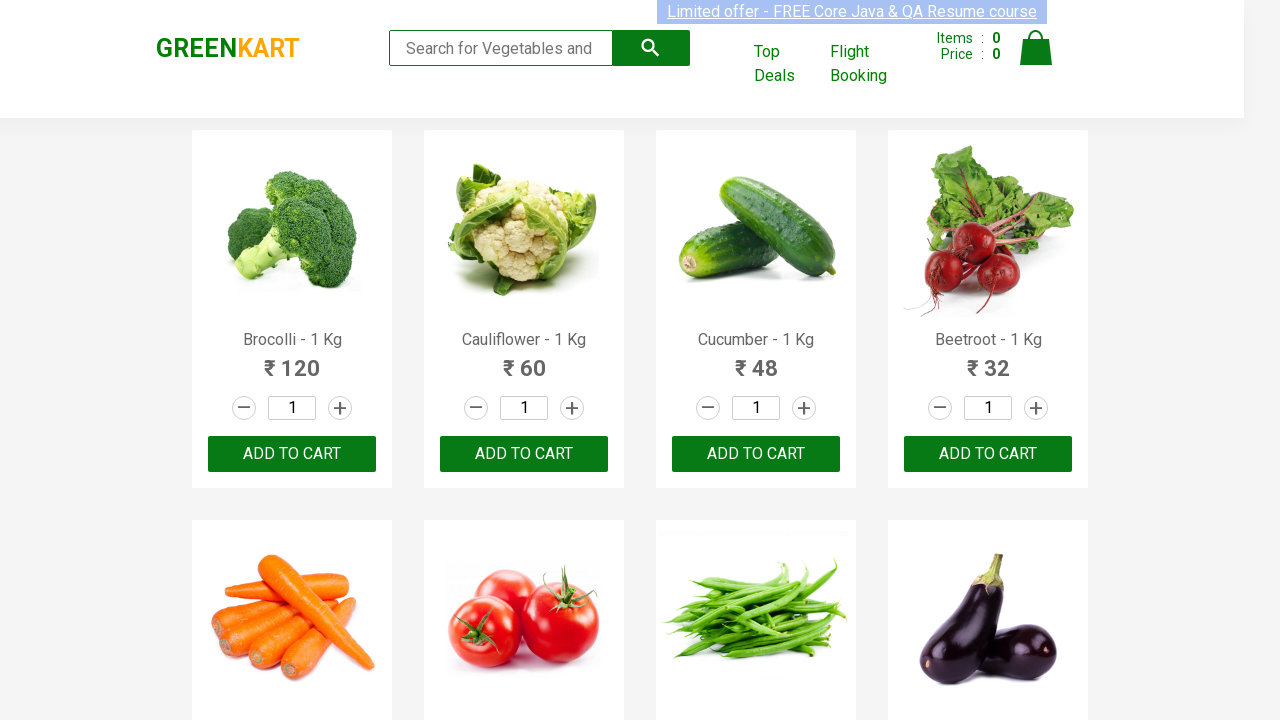

Typed 'ca' in search box to filter products on .search-keyword
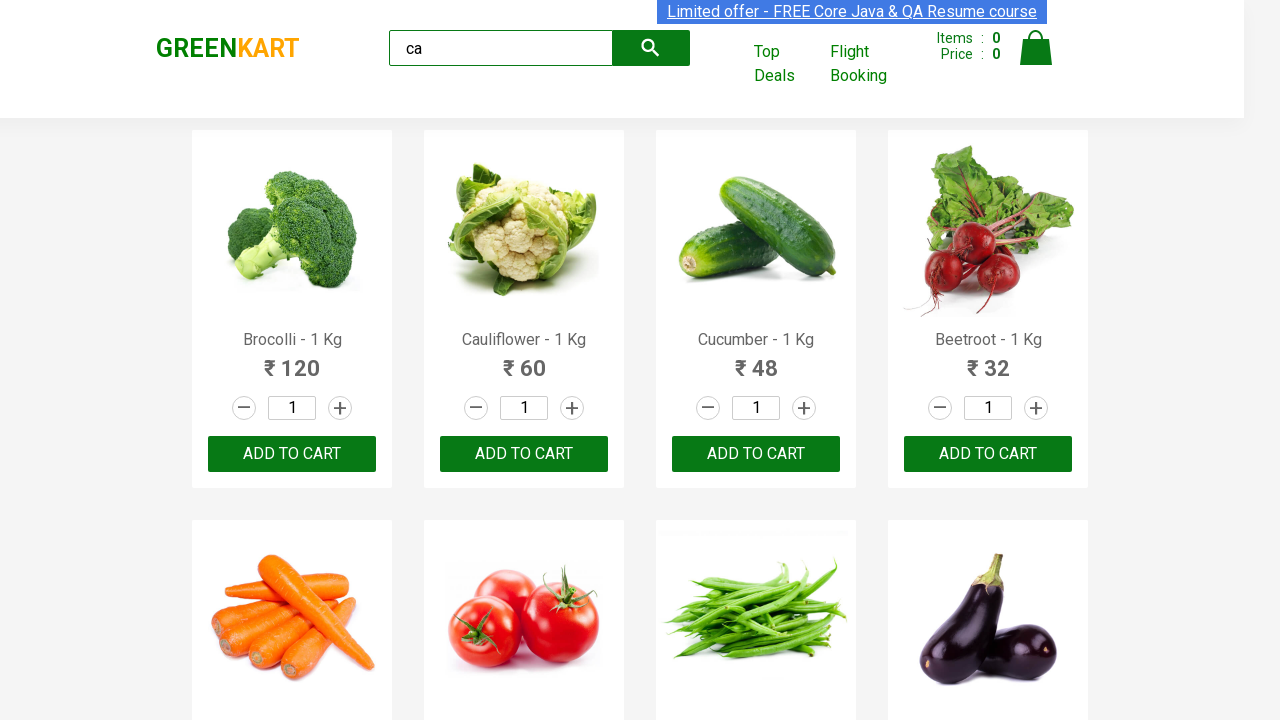

Waited for products to filter
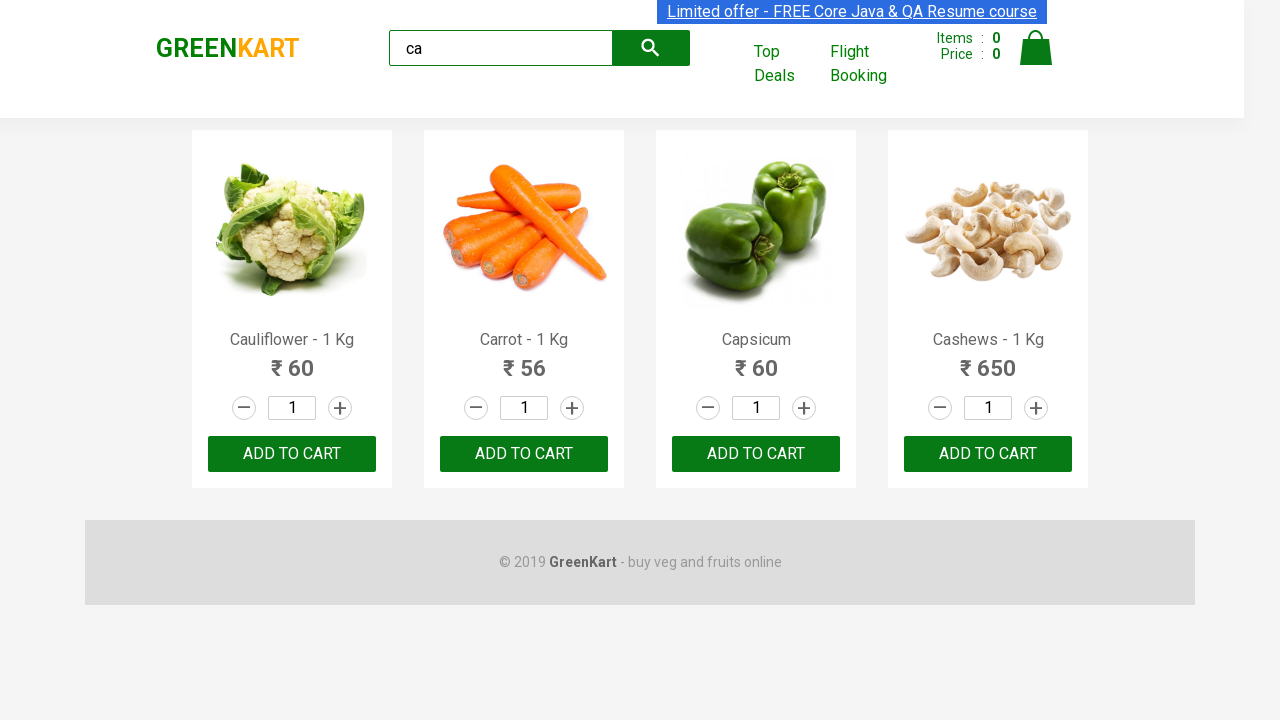

Double-clicked the first product's add button at (292, 454) on :nth-child(1) > .product-action > button
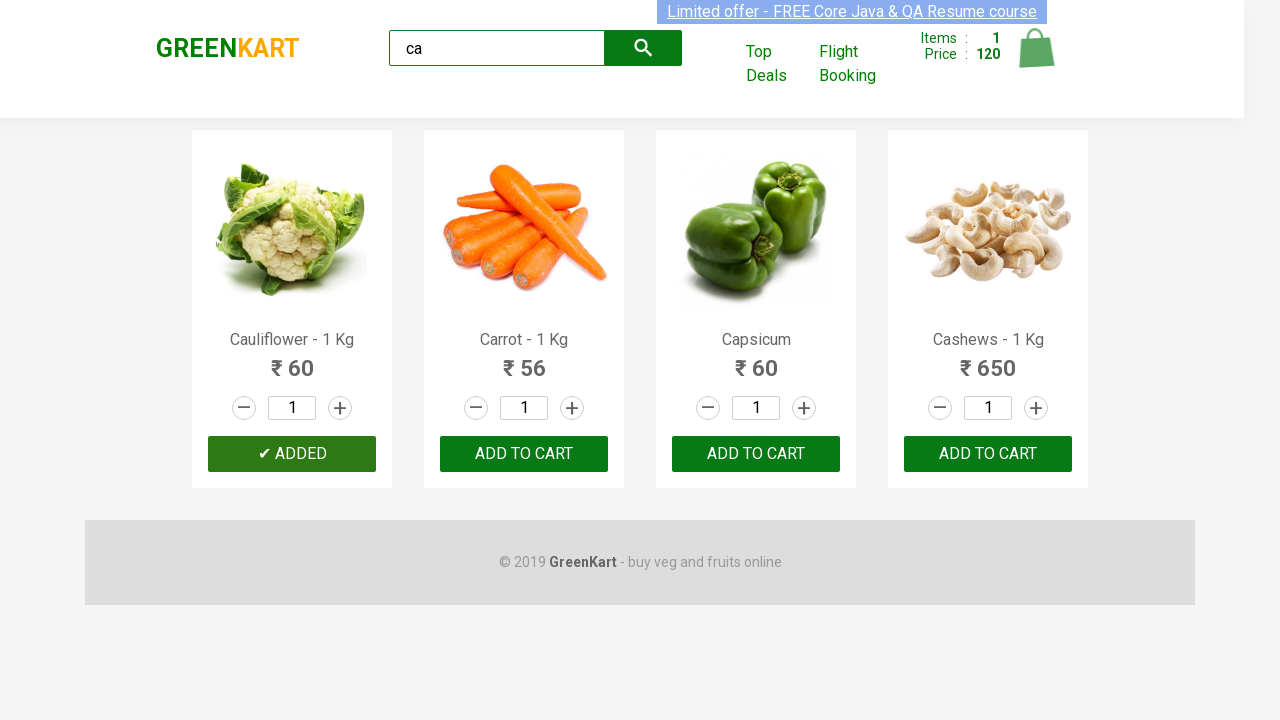

Clicked ADD TO CART on the second visible product at (524, 454) on .products .product >> nth=1 >> text=ADD TO CART
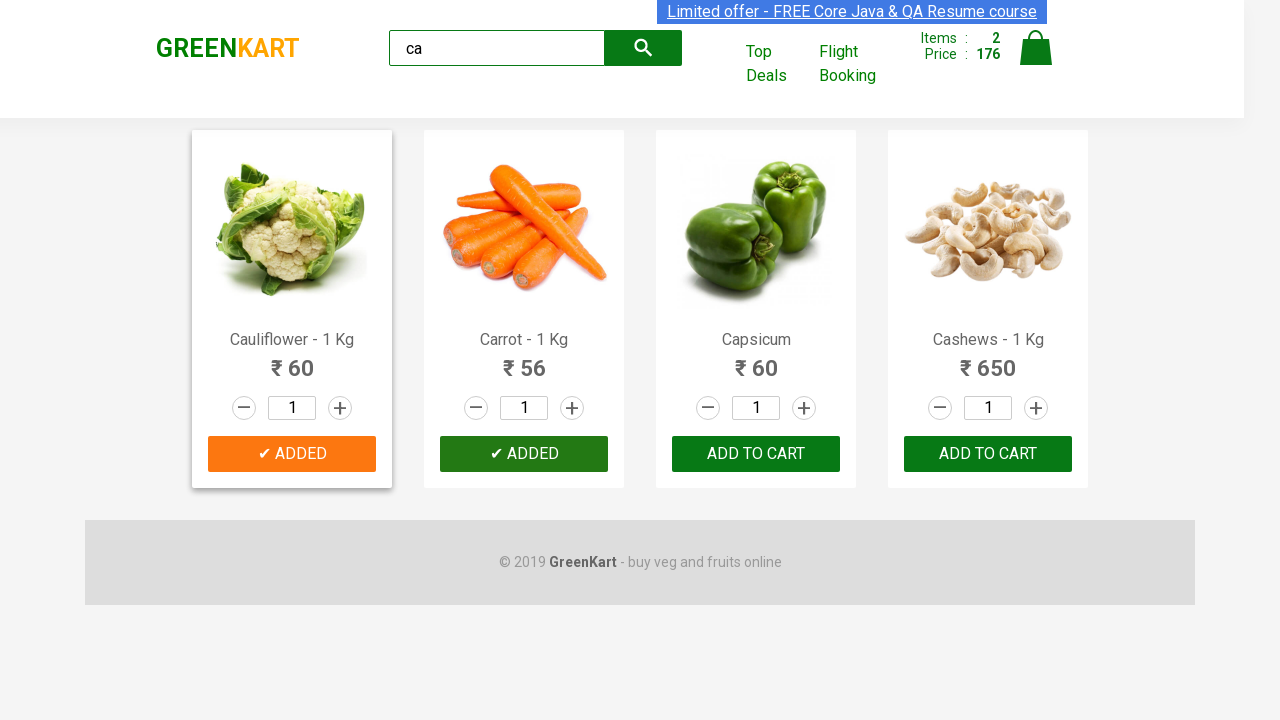

Found and clicked add button for Cashews product at (988, 454) on .products .product >> nth=3 >> button
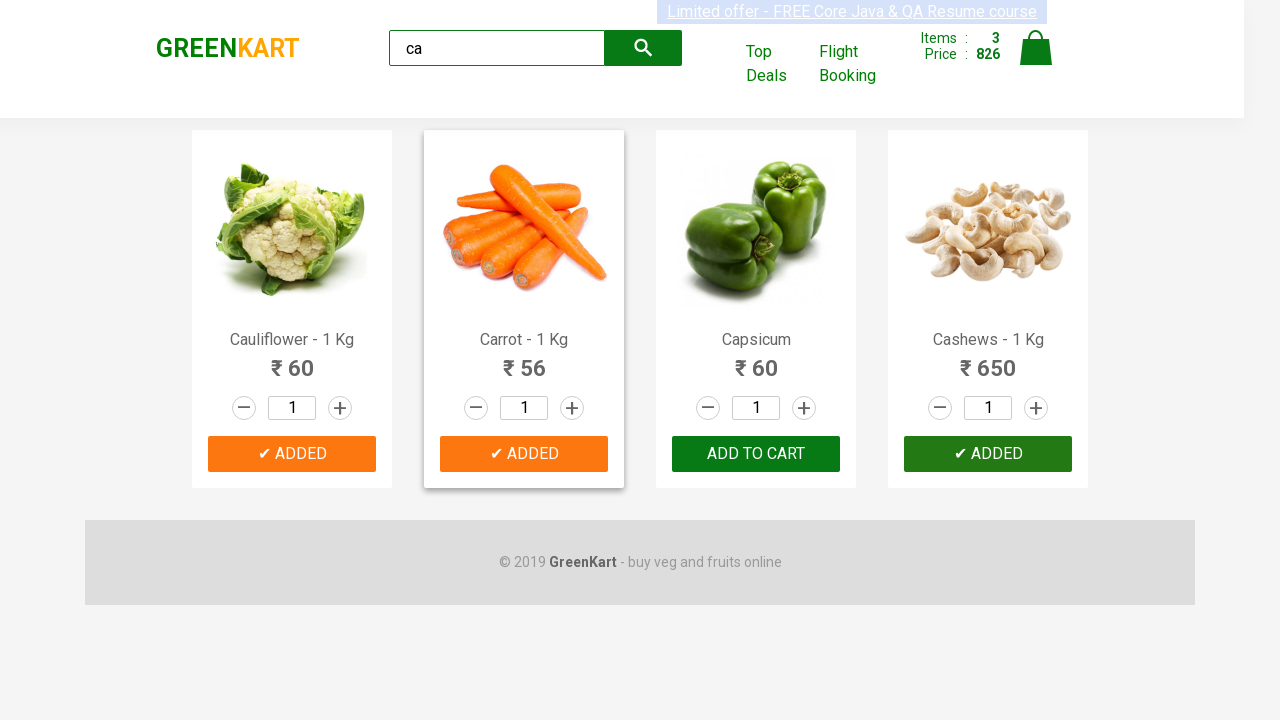

Brand text element loaded
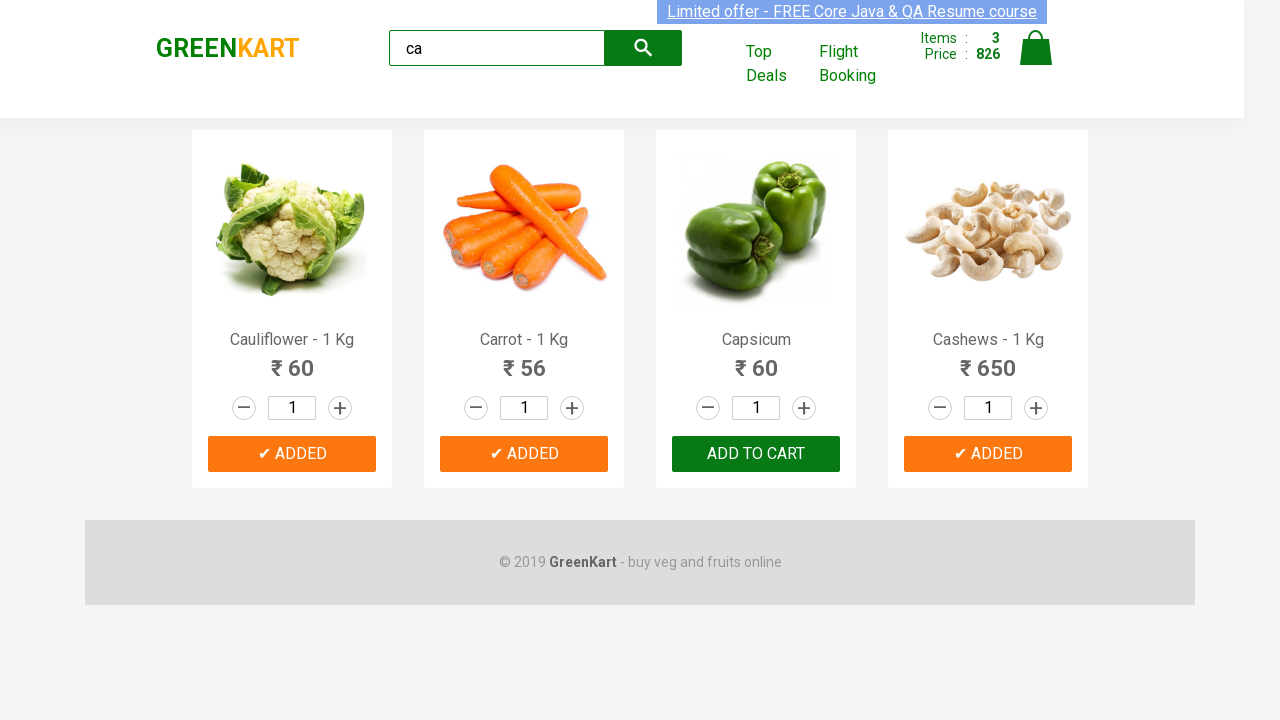

Clicked cart icon to view shopping cart at (1036, 59) on a.cart-icon
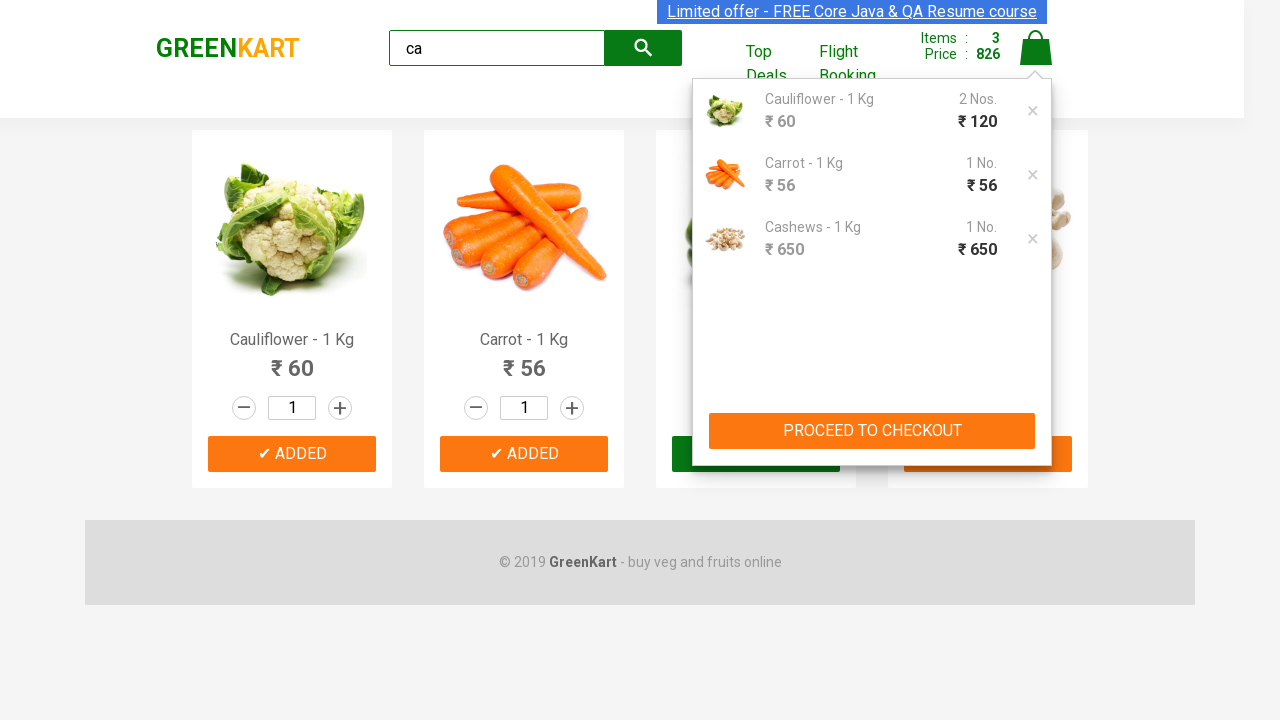

Clicked PROCEED TO CHECKOUT button at (872, 431) on text=PROCEED TO CHECKOUT
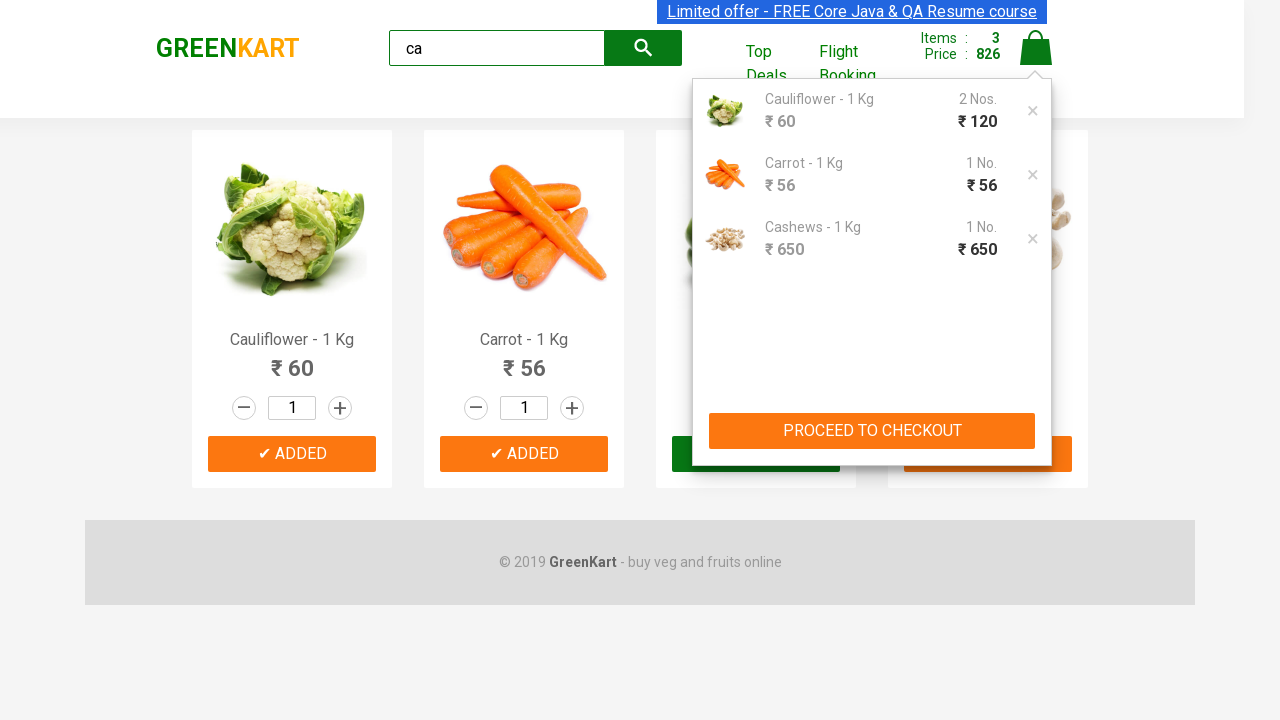

Clicked Place Order button at (1036, 562) on text=Place Order
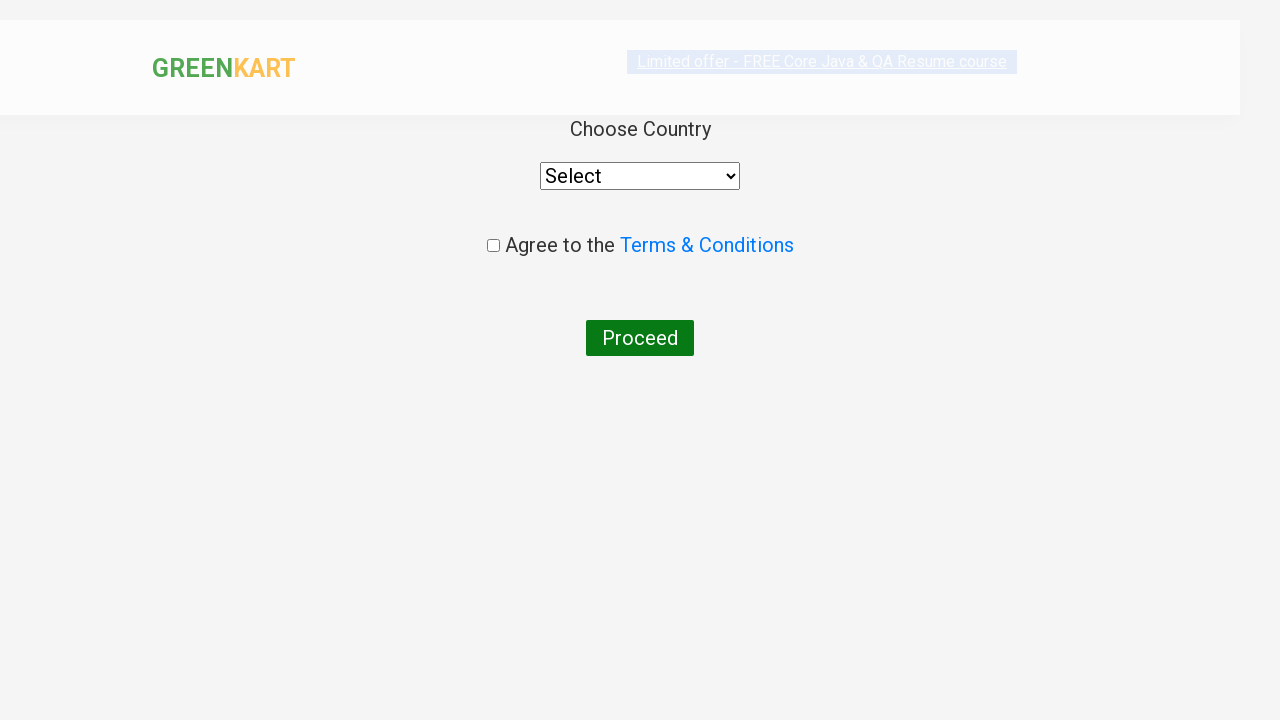

Selected Germany from country dropdown on select
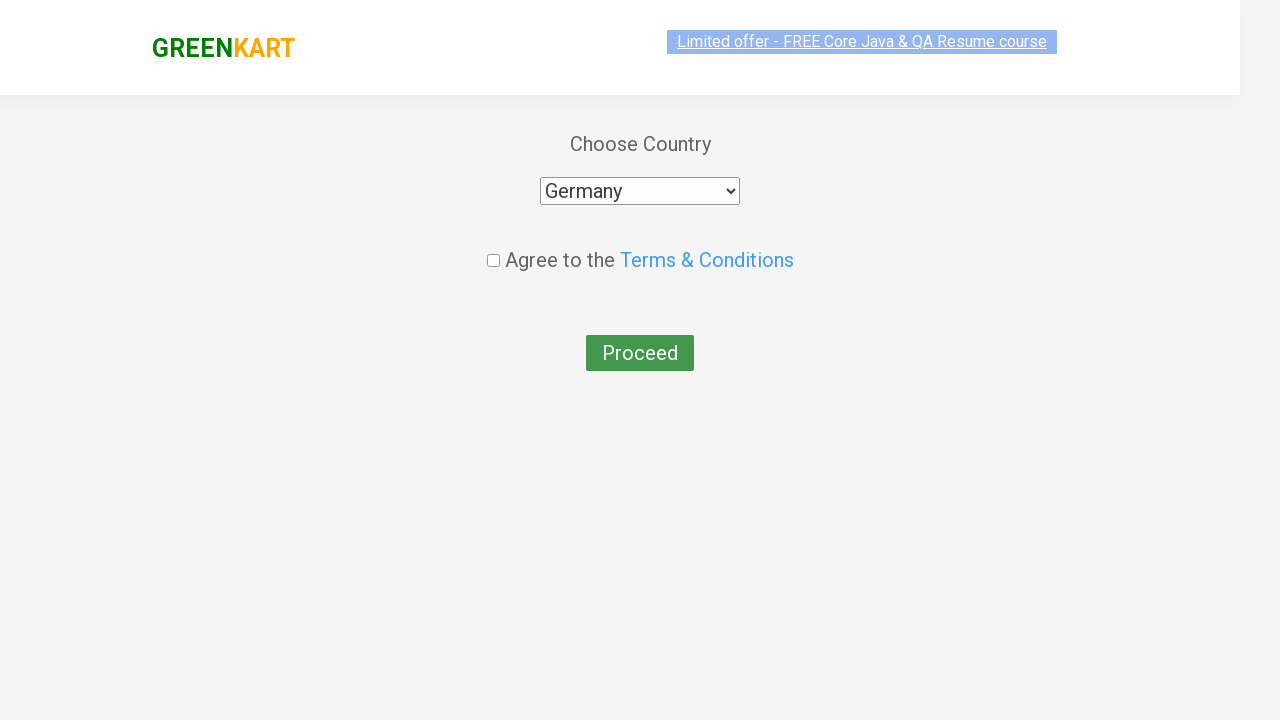

Clicked the agreement checkbox at (493, 246) on .chkAgree
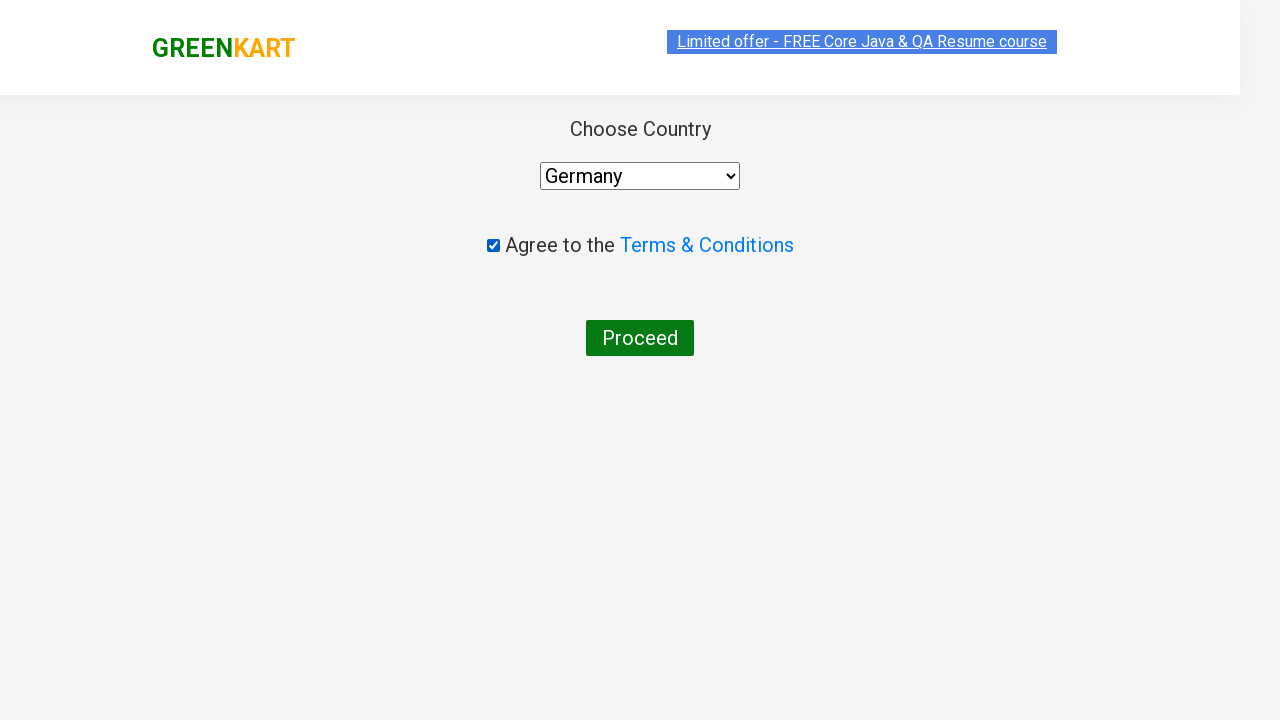

Clicked Proceed button to finalize order at (640, 338) on button:has-text('Proceed')
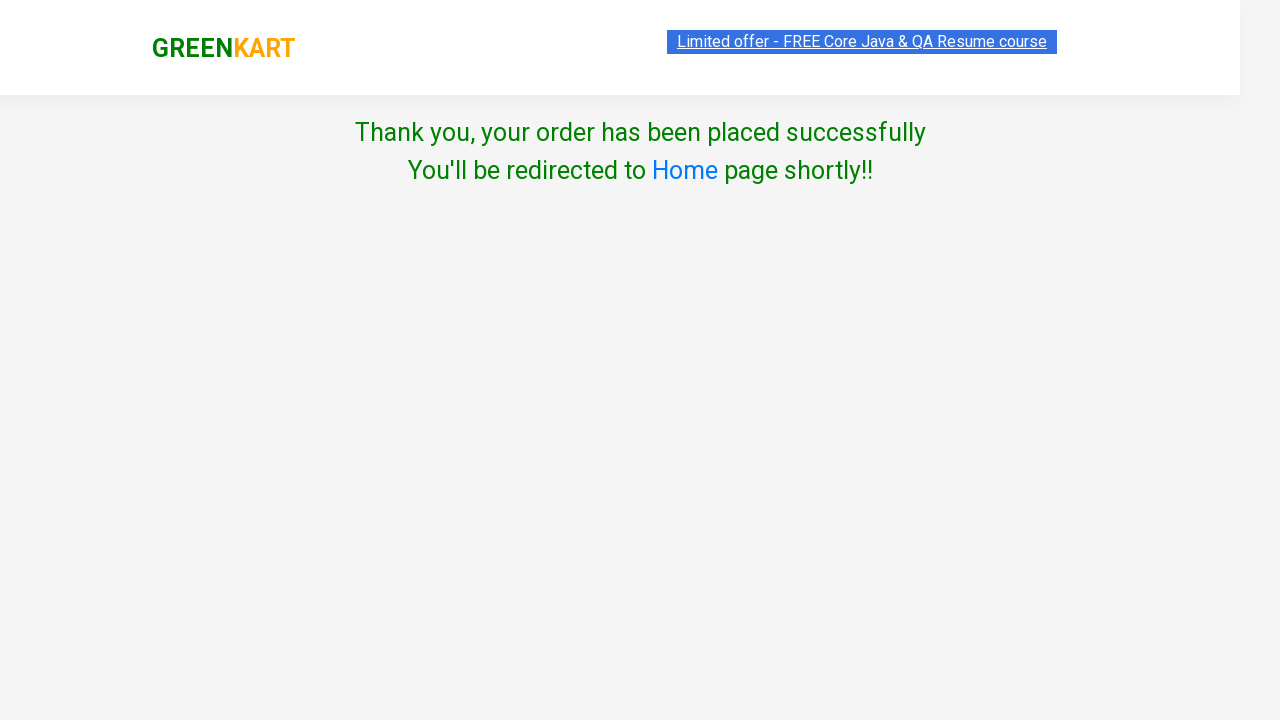

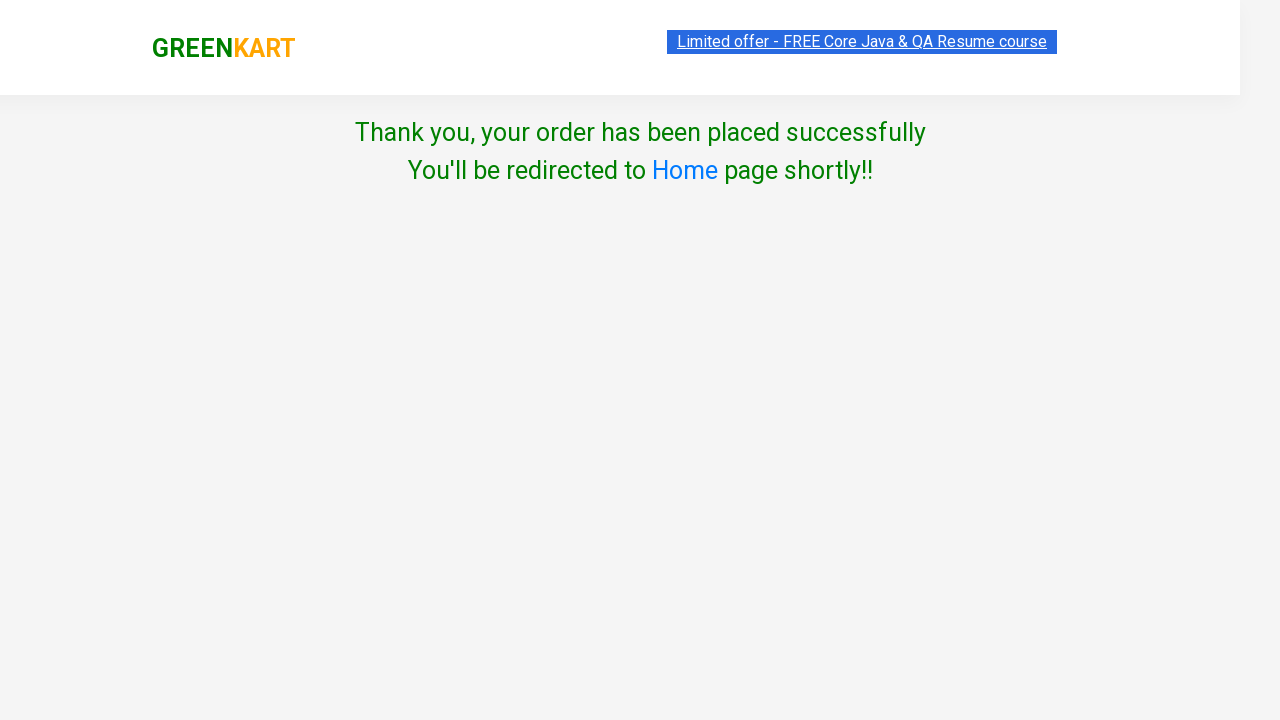